Tests dynamic loading page by clicking start button and verifying text appears after adequate wait time

Starting URL: https://automationfc.github.io/dynamic-loading/

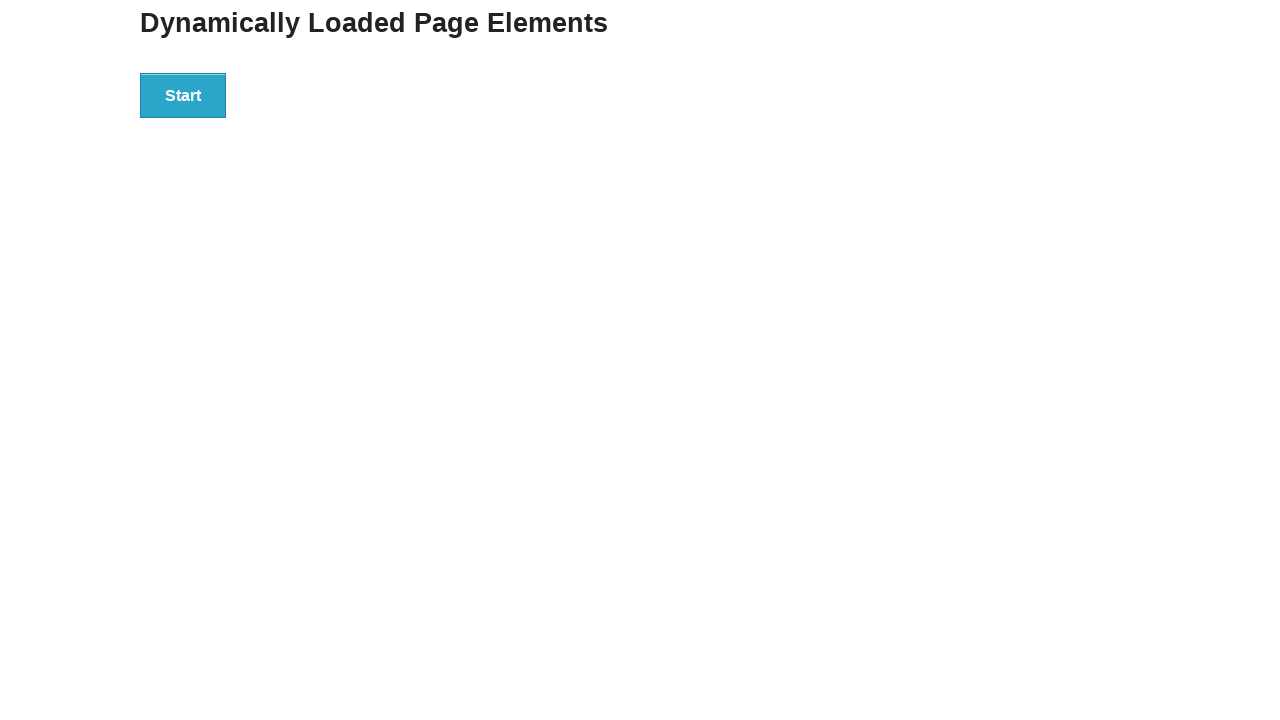

Clicked start button to trigger dynamic loading at (183, 95) on div#start button
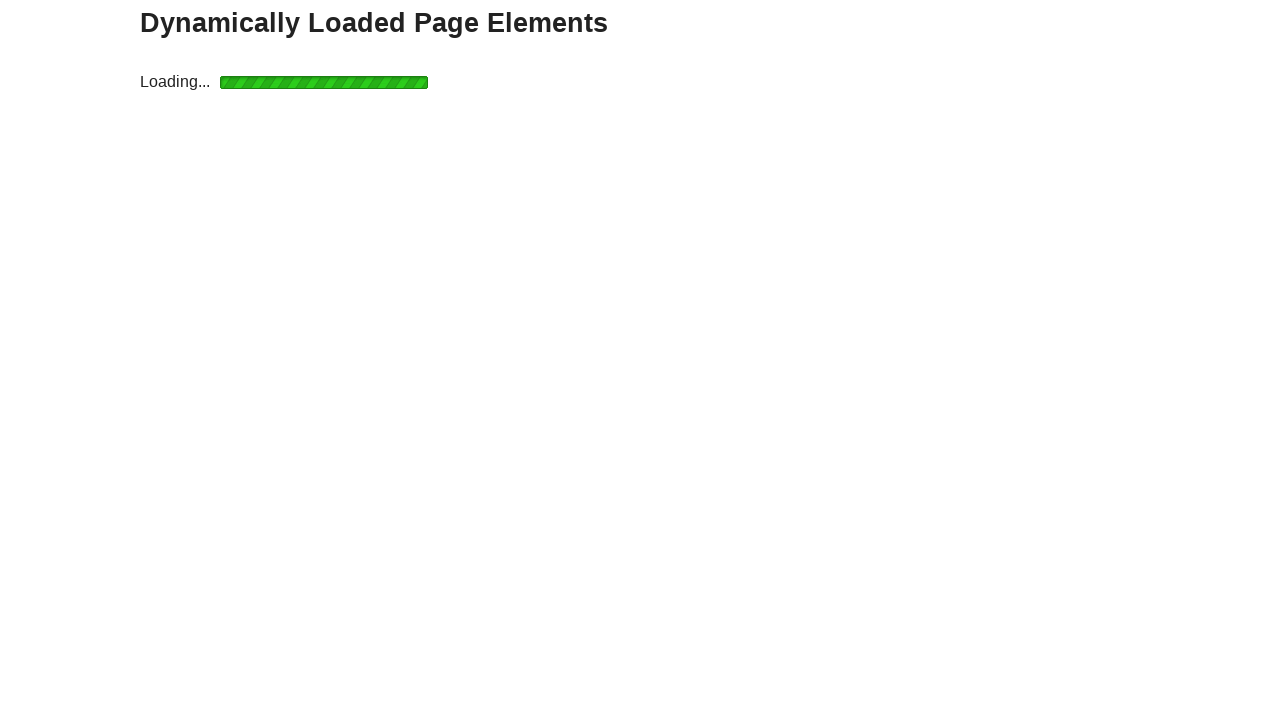

Waited 5 seconds for dynamic content to load
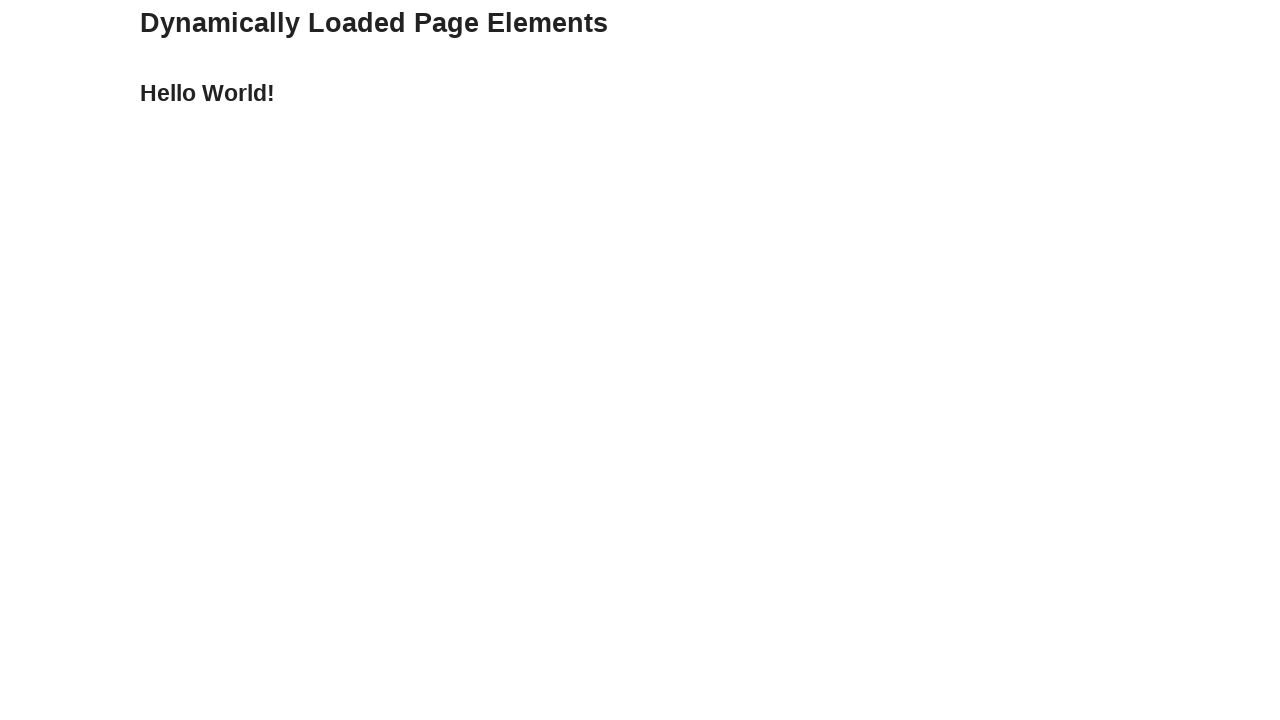

Verified 'Hello World!' text appears after adequate wait time
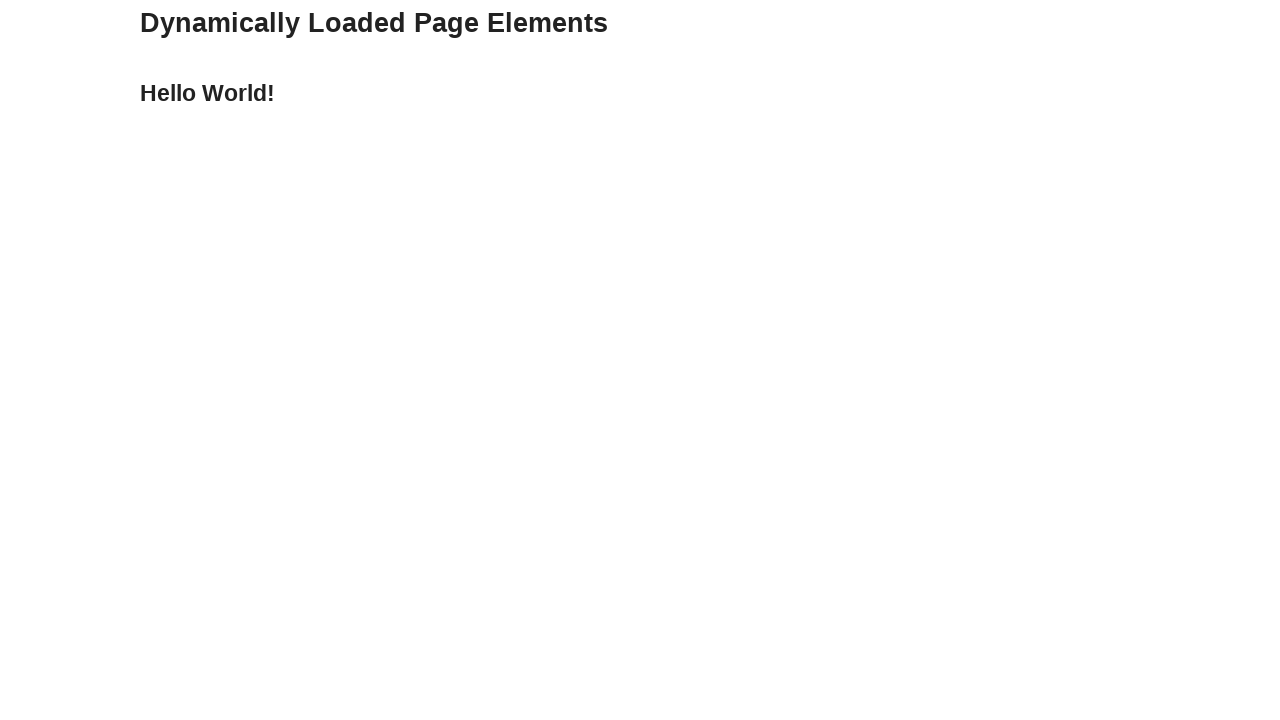

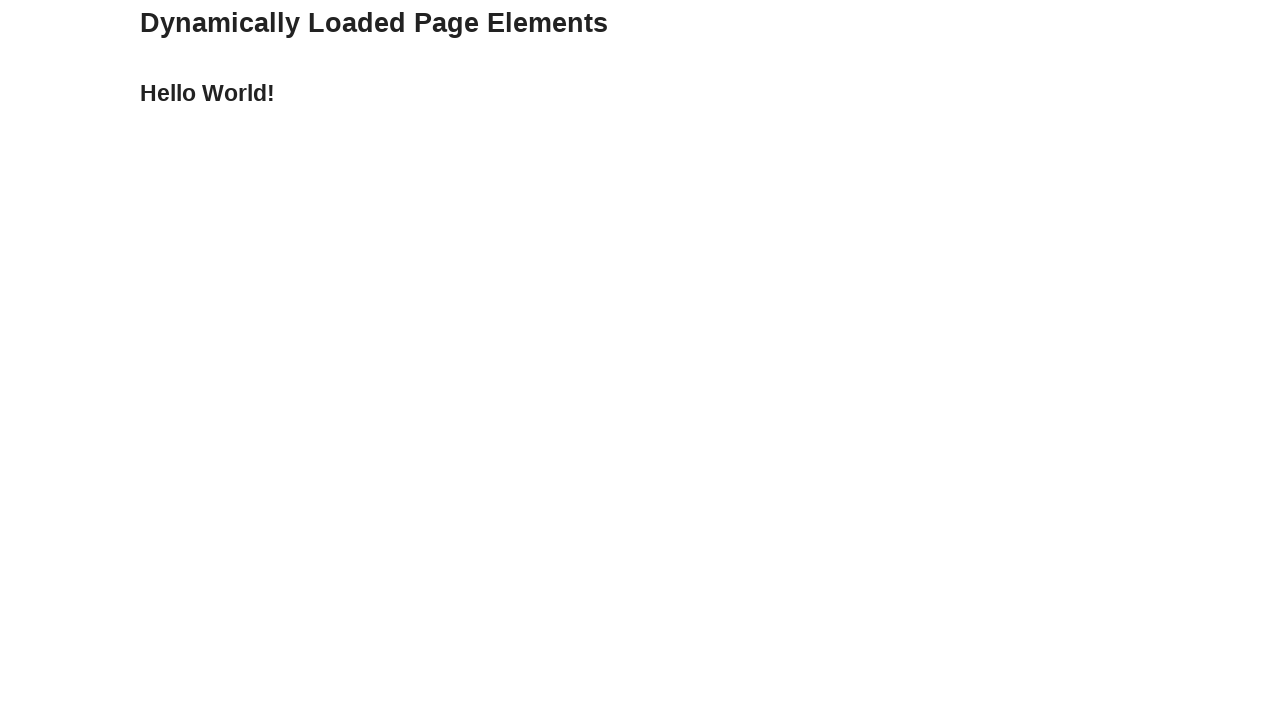